Navigates to Top Lists and then to Top Hits page

Starting URL: http://www.99-bottles-of-beer.net/

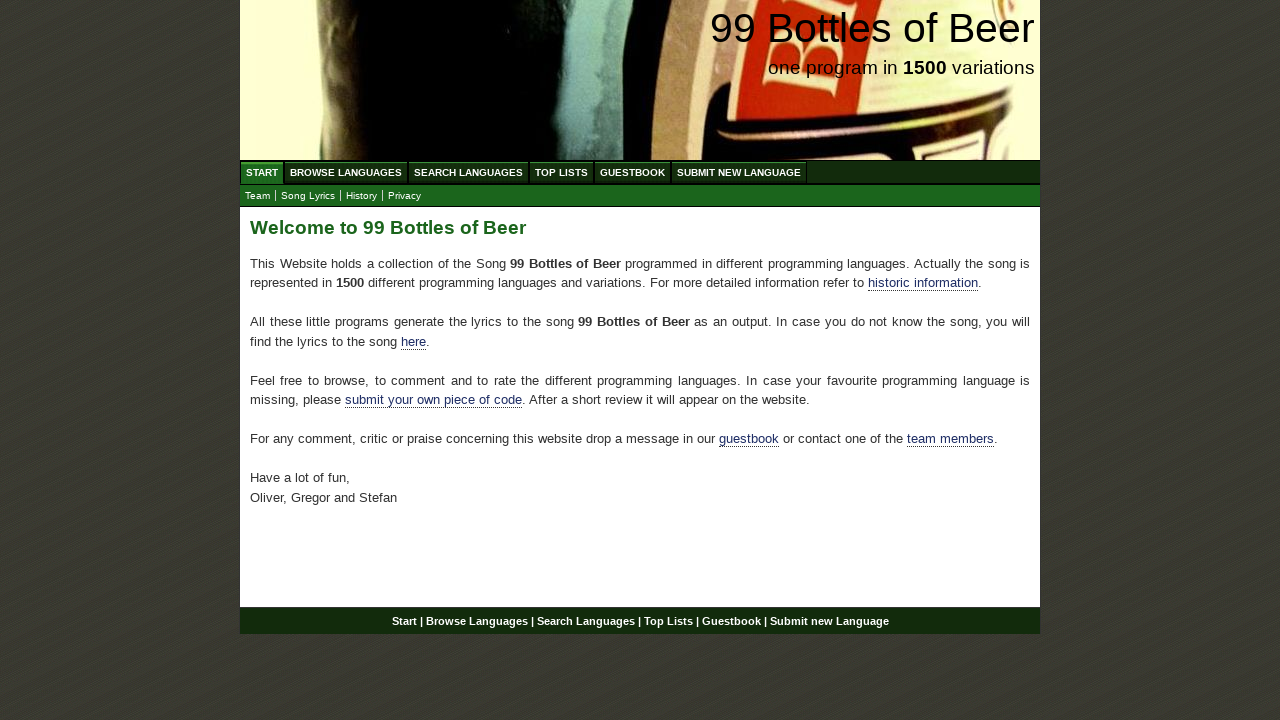

Clicked on Top Lists link at (562, 172) on a:text('Top Lists')
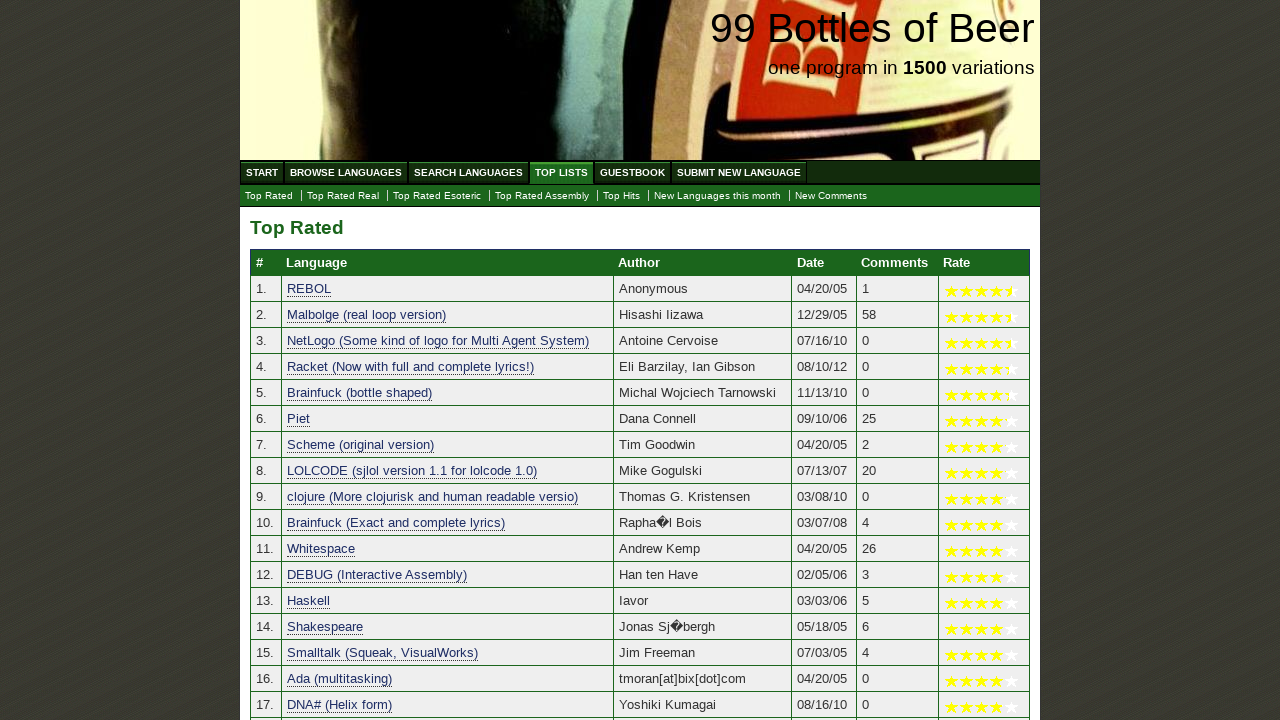

Clicked on Top Hits link at (622, 196) on a:text('Top Hits')
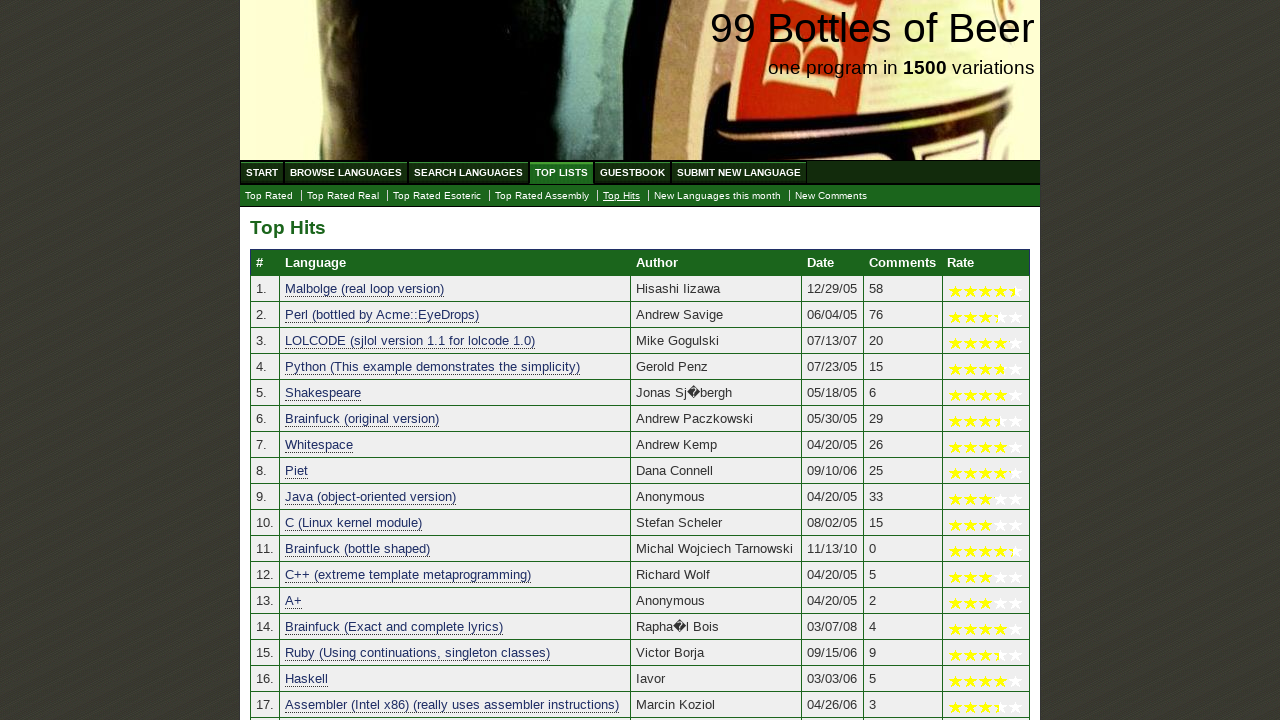

Top Hits table loaded successfully
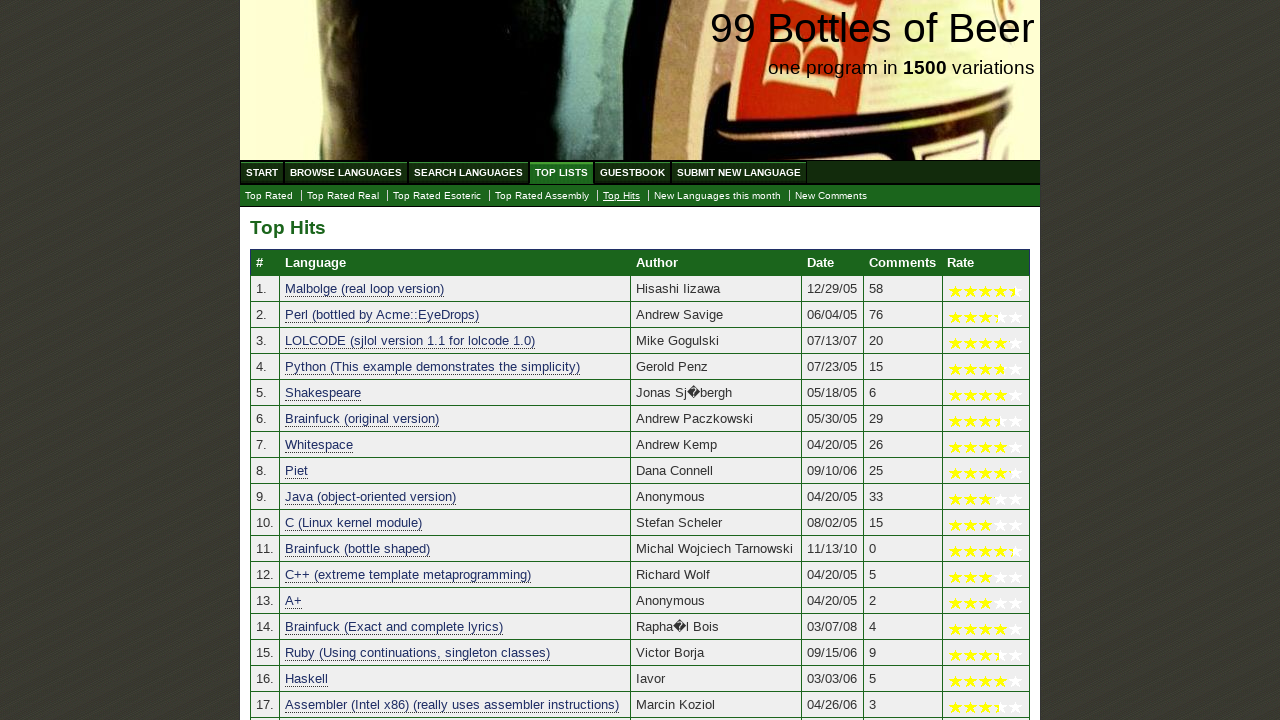

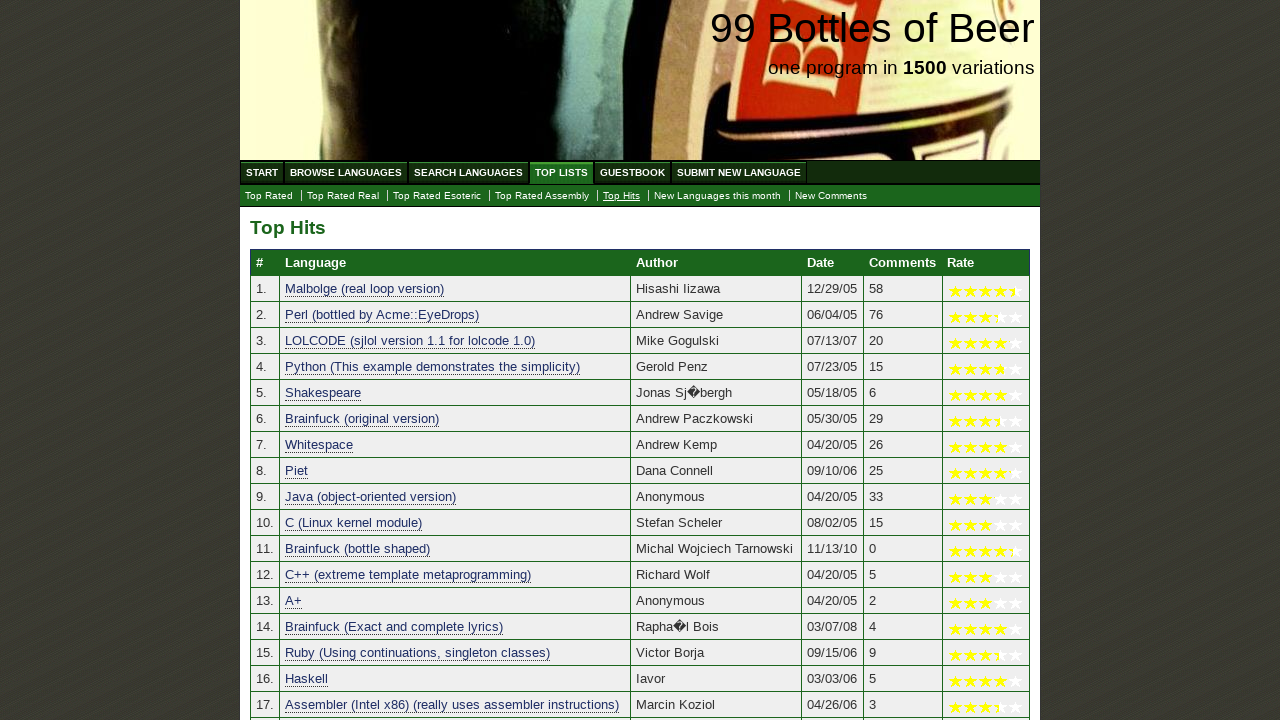